Tests the search functionality on python.org by entering "pycon" in the search box and submitting the search form

Starting URL: https://www.python.org

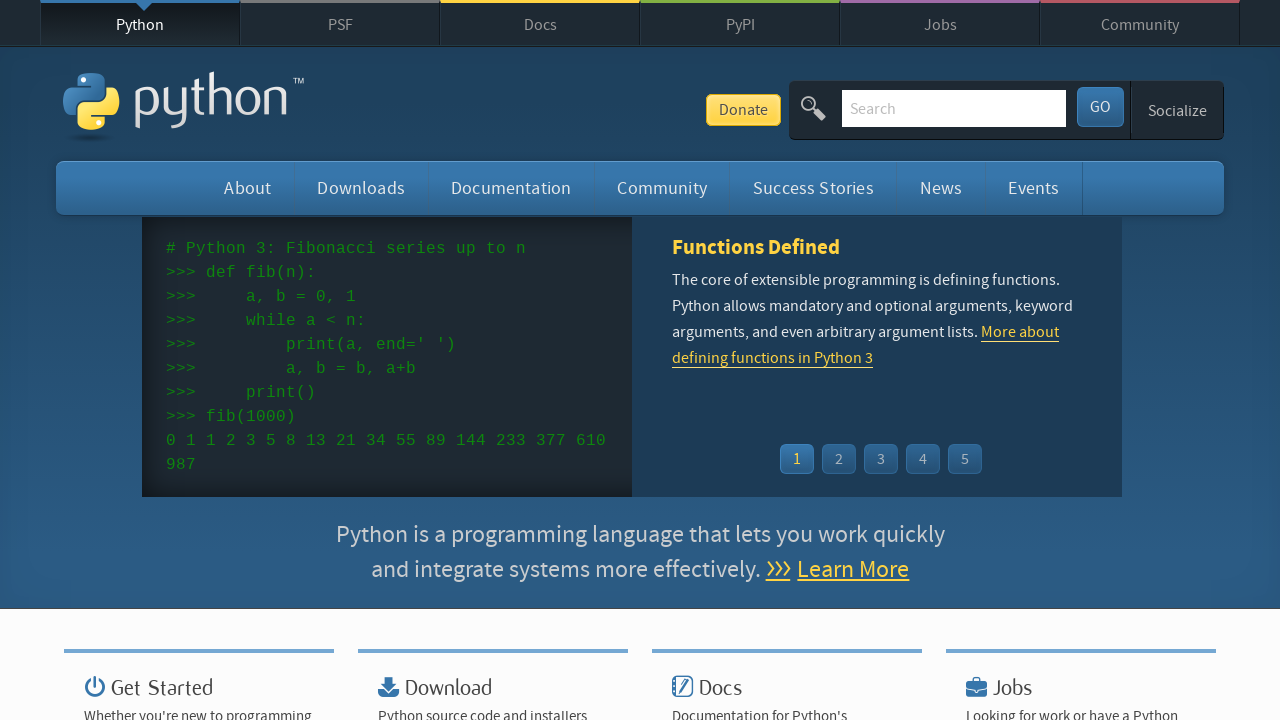

Filled search box with 'pycon' query on input[name='q']
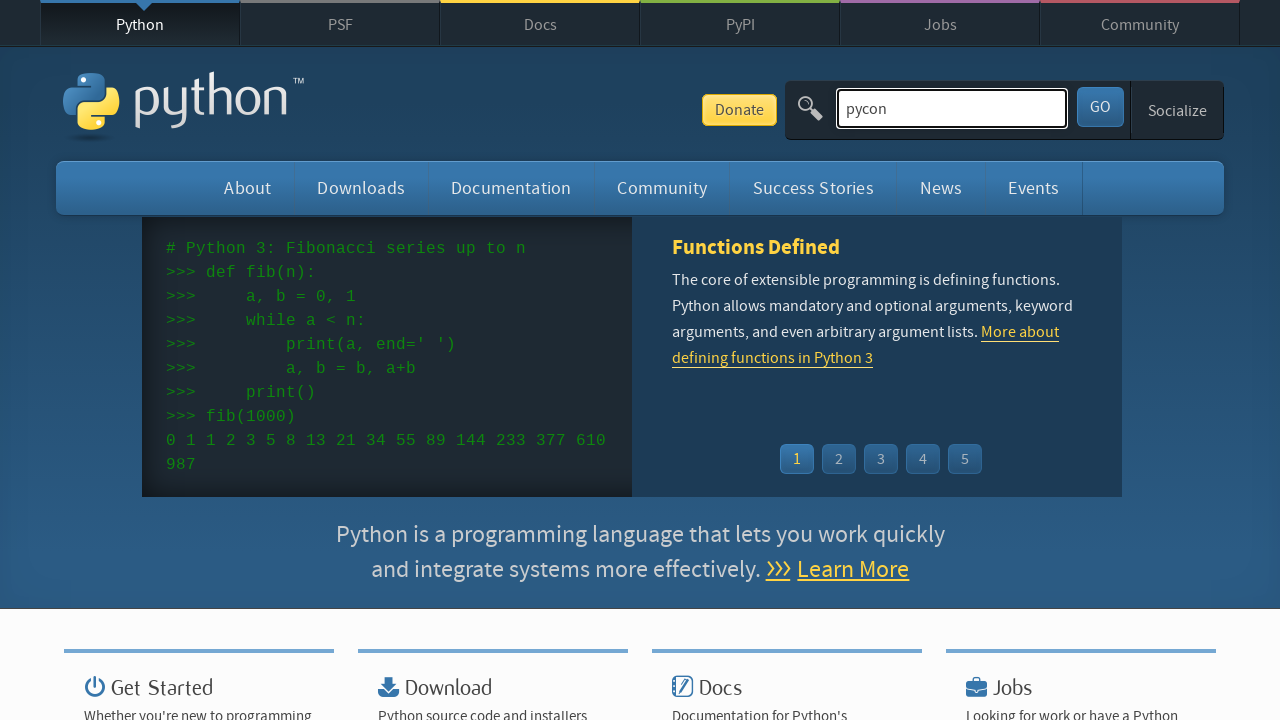

Pressed Enter to submit search form on input[name='q']
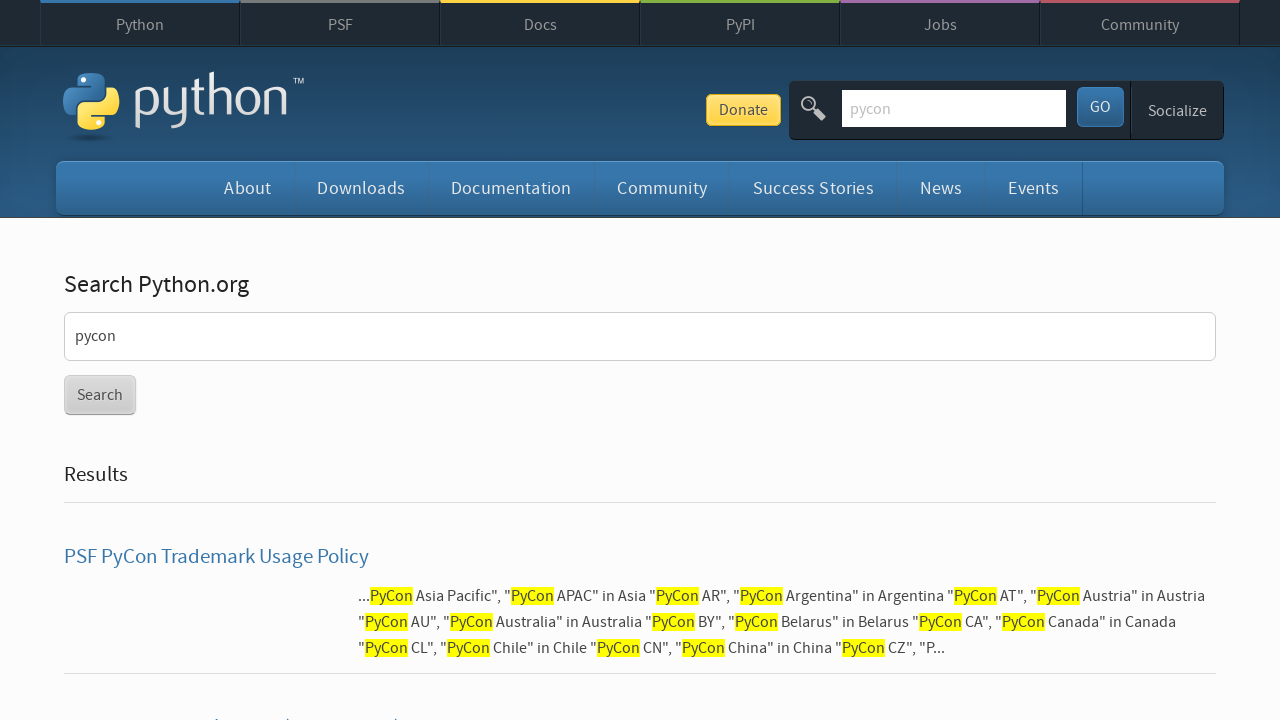

Search results loaded (network idle)
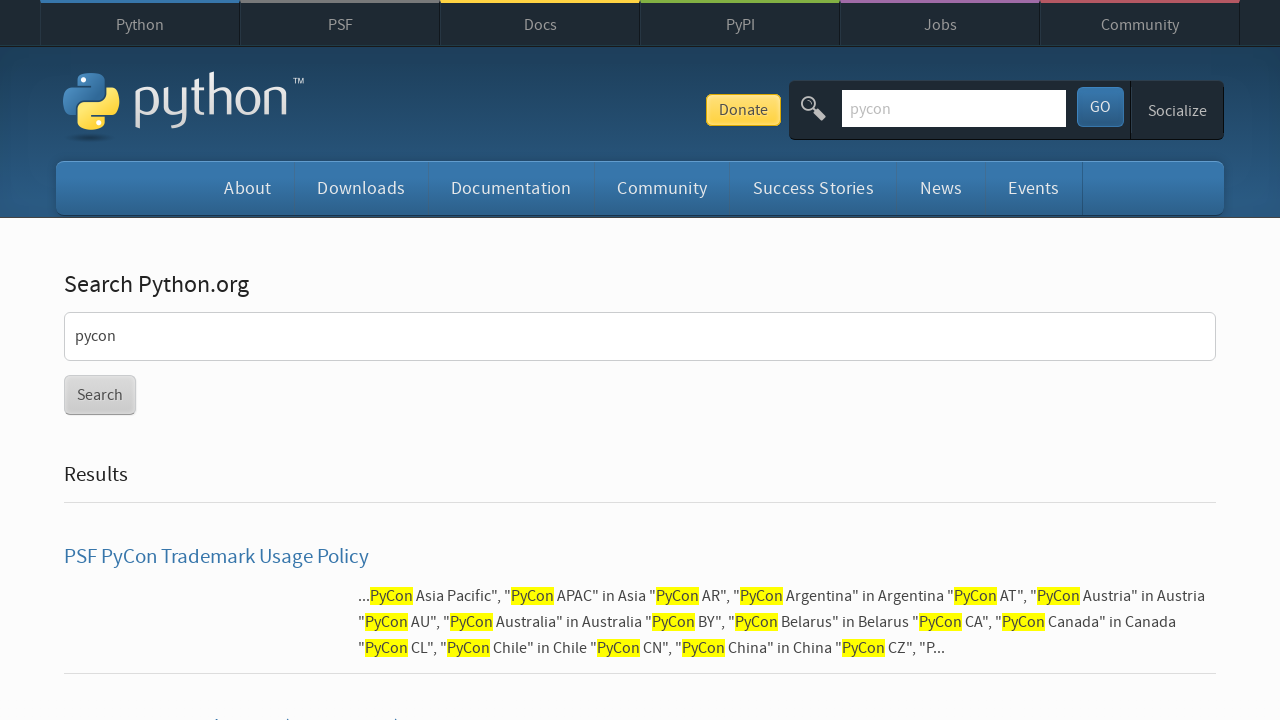

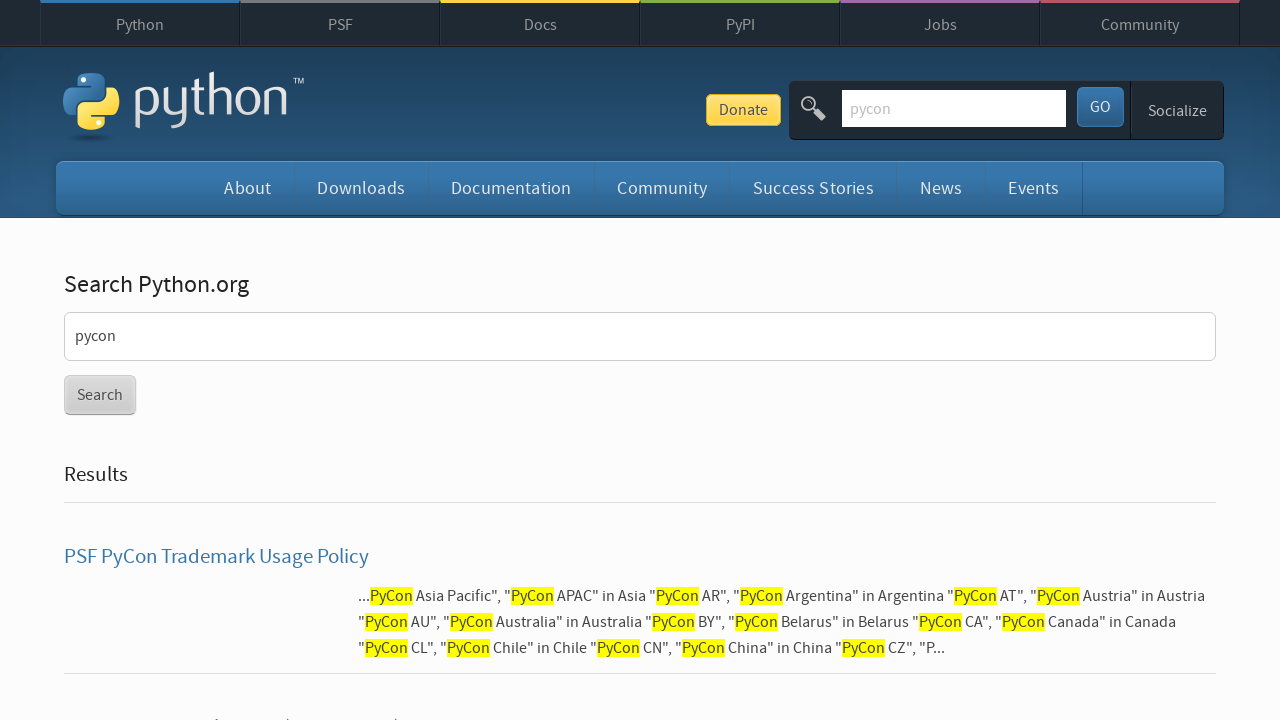